Tests the round-trip and one-way radio buttons, verifying default selection and toggling behavior

Starting URL: https://www.united.com/en/us

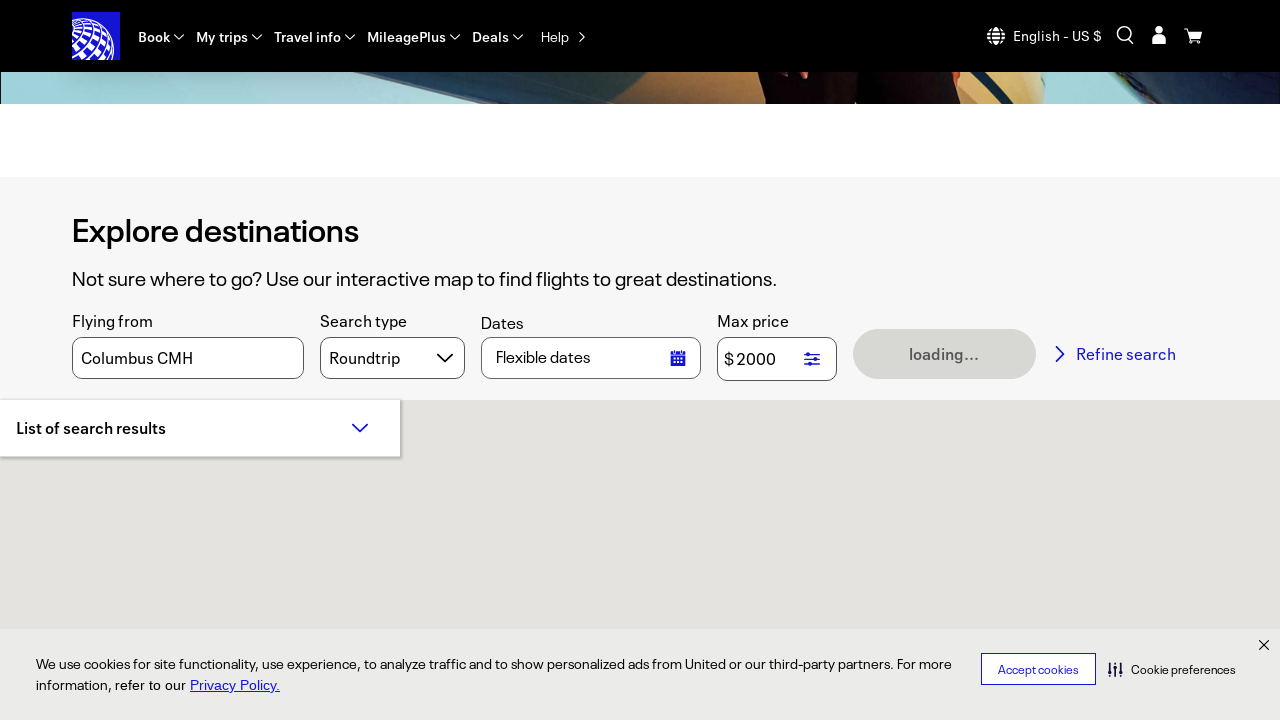

Roundtrip radio button became visible
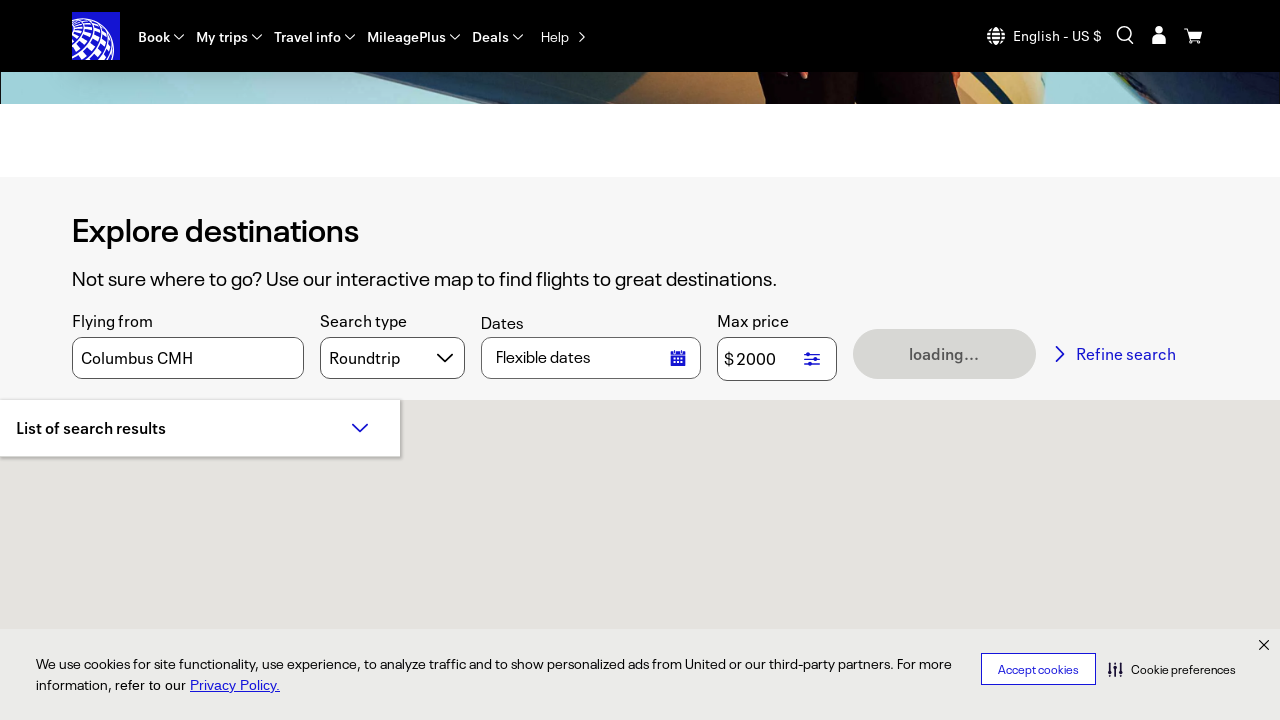

One-way radio button became visible
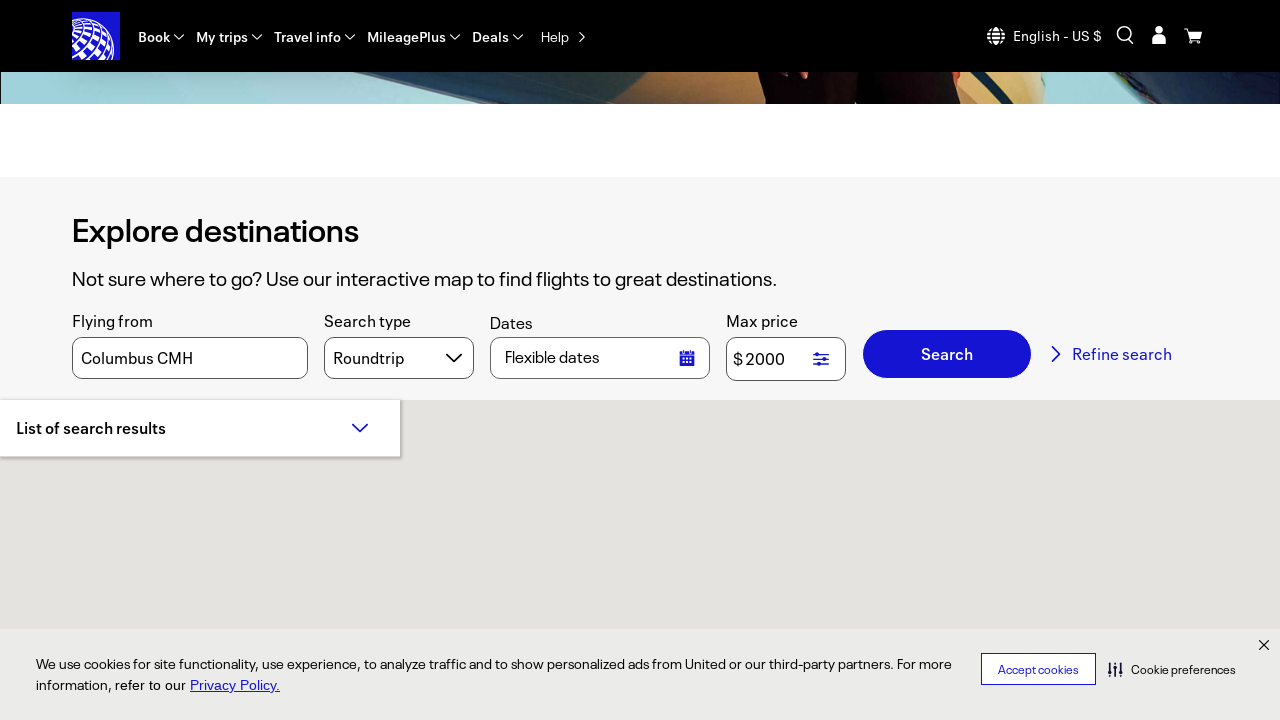

Clicked One-way radio button to toggle from default Roundtrip selection at (267, 251) on text=One-way
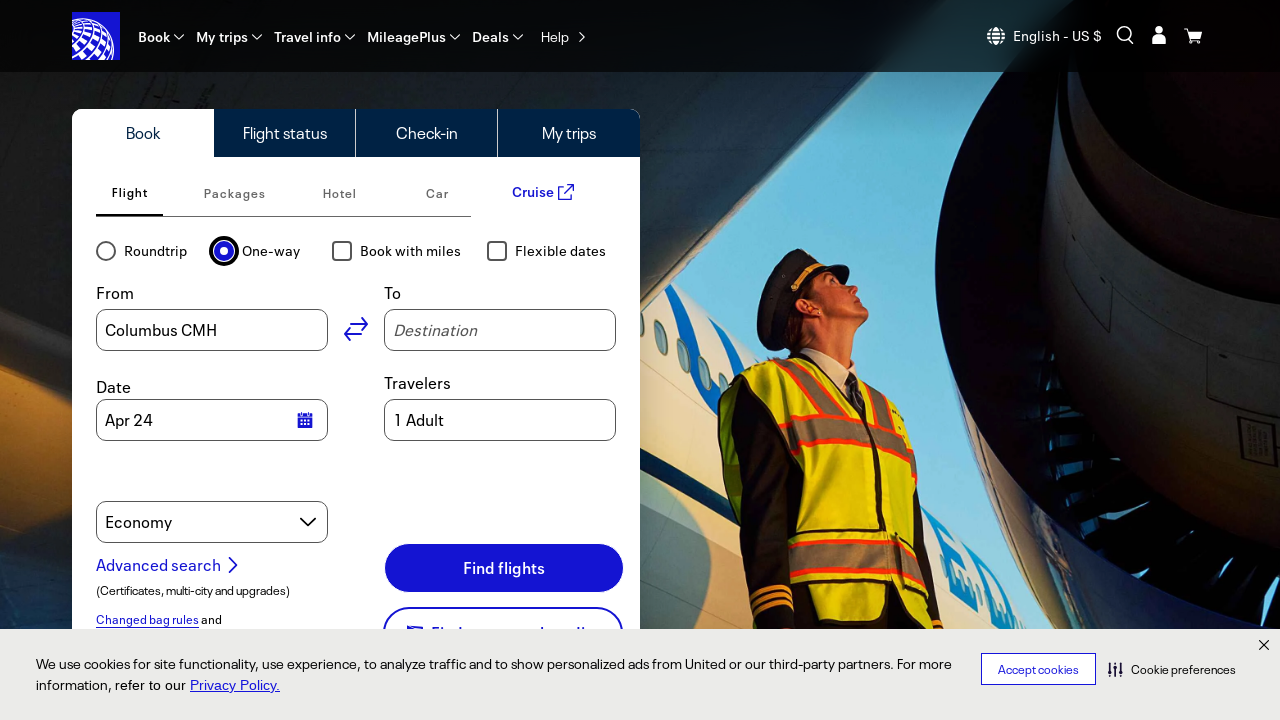

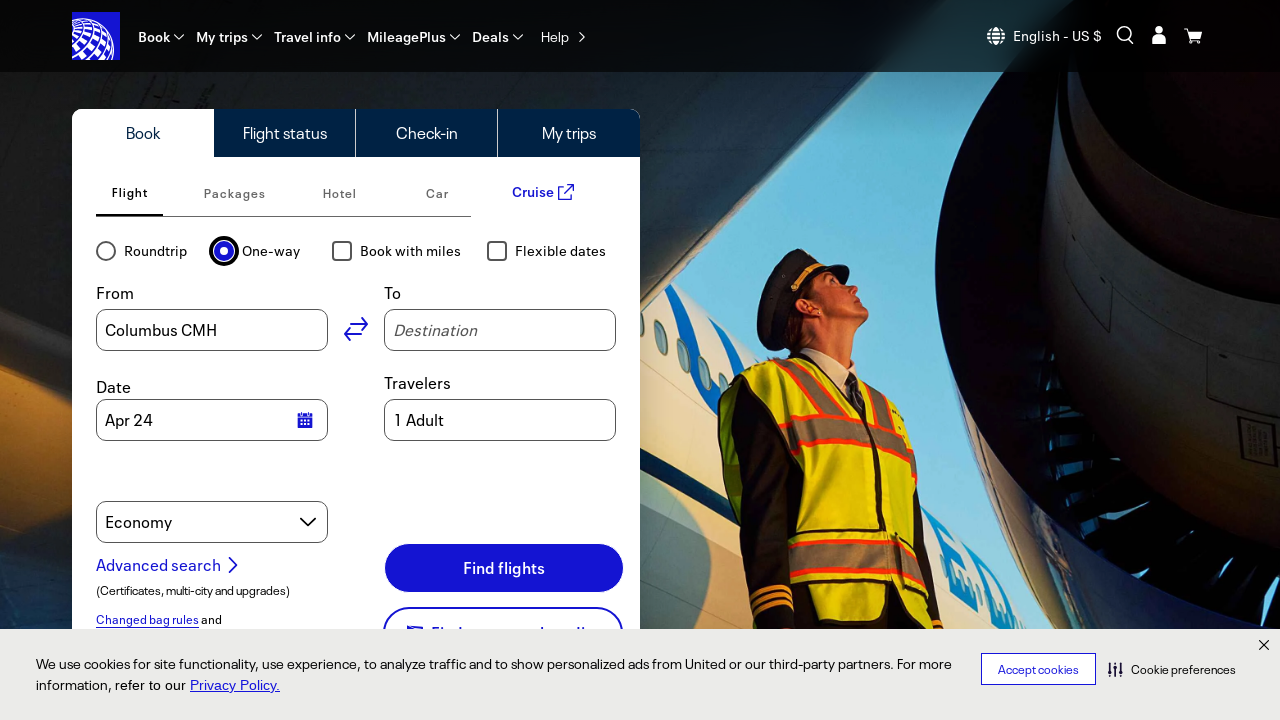